Tests a registration form by filling in personal information fields (name, email, phone, country) and submitting, then verifying the success message.

Starting URL: http://suninjuly.github.io/registration1.html

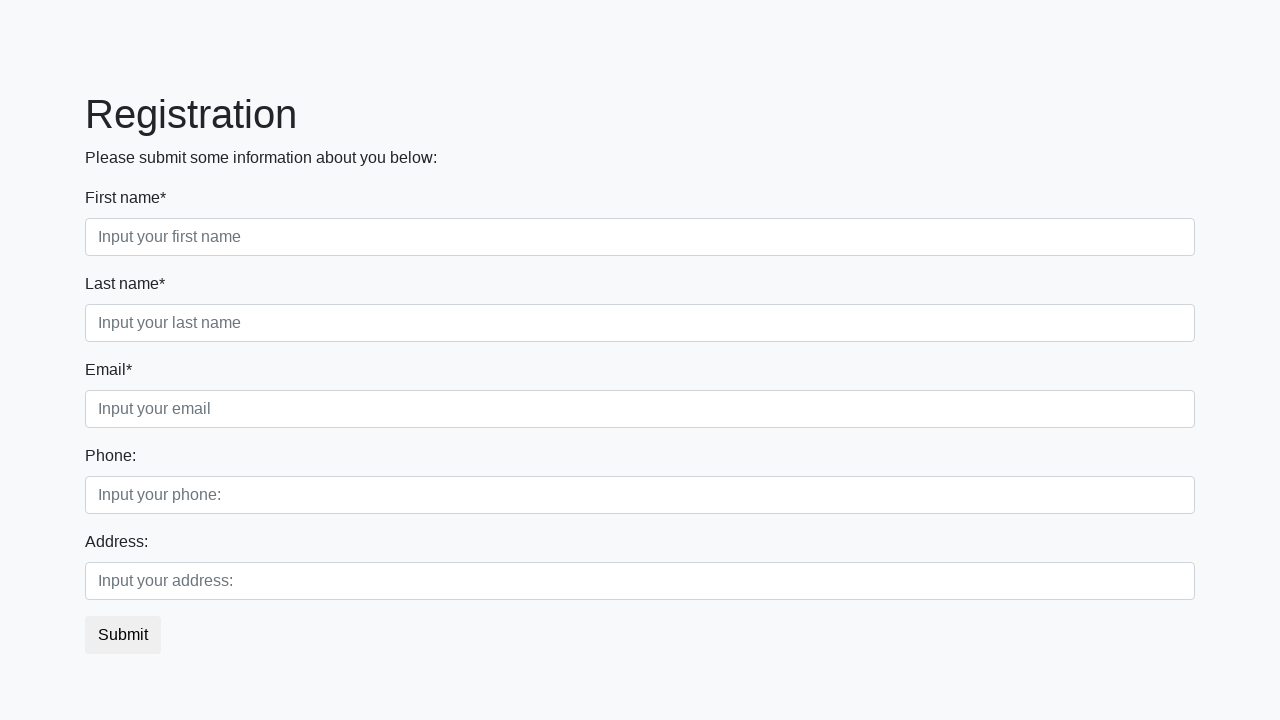

Filled first name field with 'Ivan' on //div[@class="first_block"]//input[@class="form-control first"]
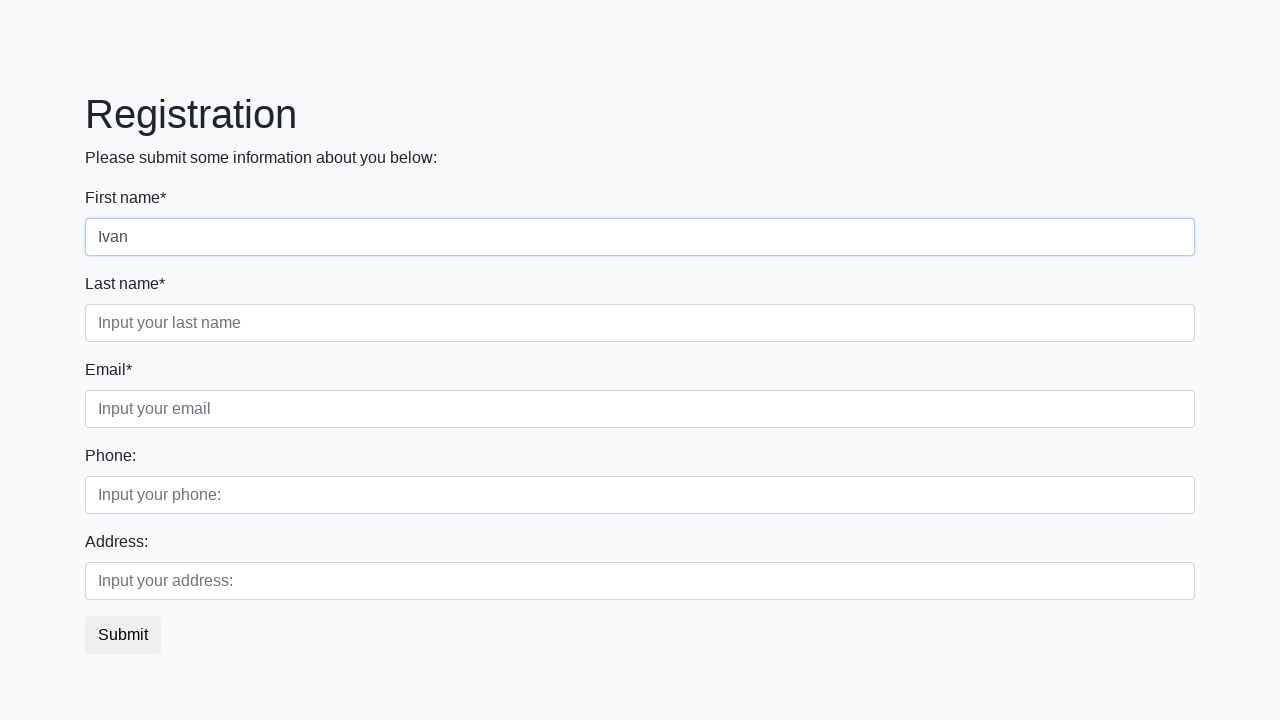

Filled last name field with 'Ivanov' on //div[@class="first_block"]//input[@class="form-control second"]
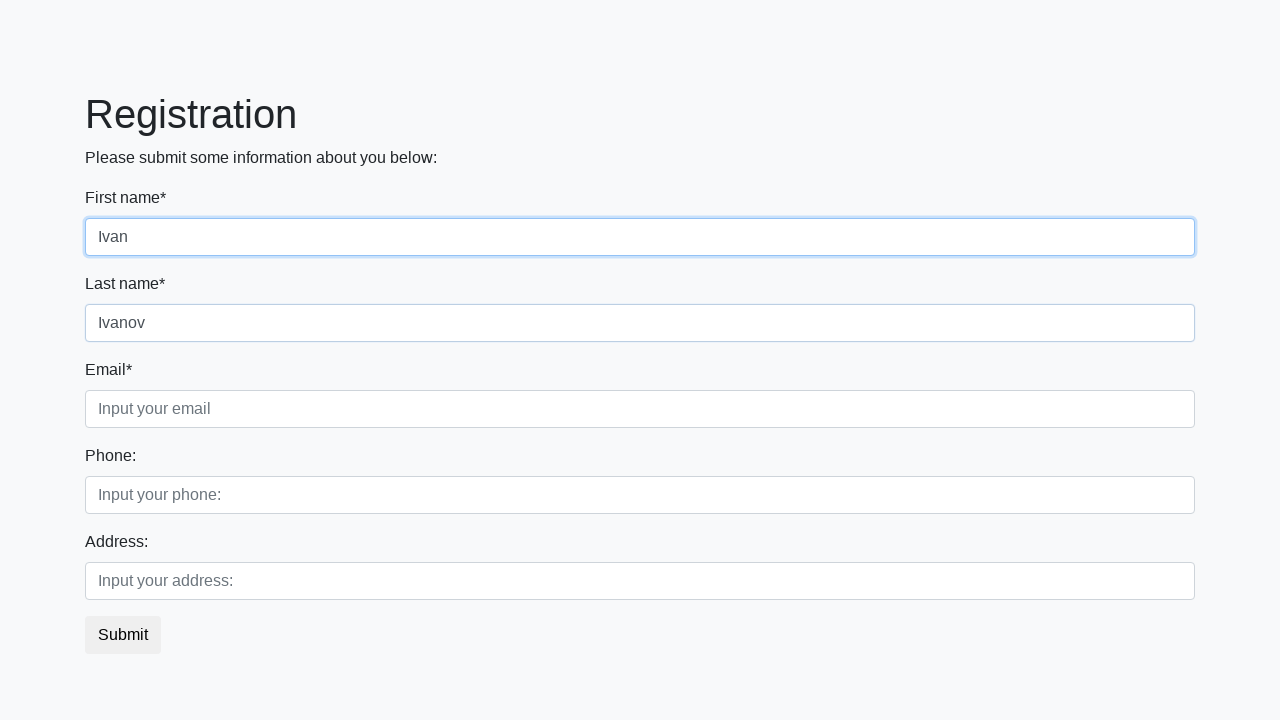

Filled email field with 'Ivanov@ivan.ru' on //div[@class="first_block"]//input[@class="form-control third"]
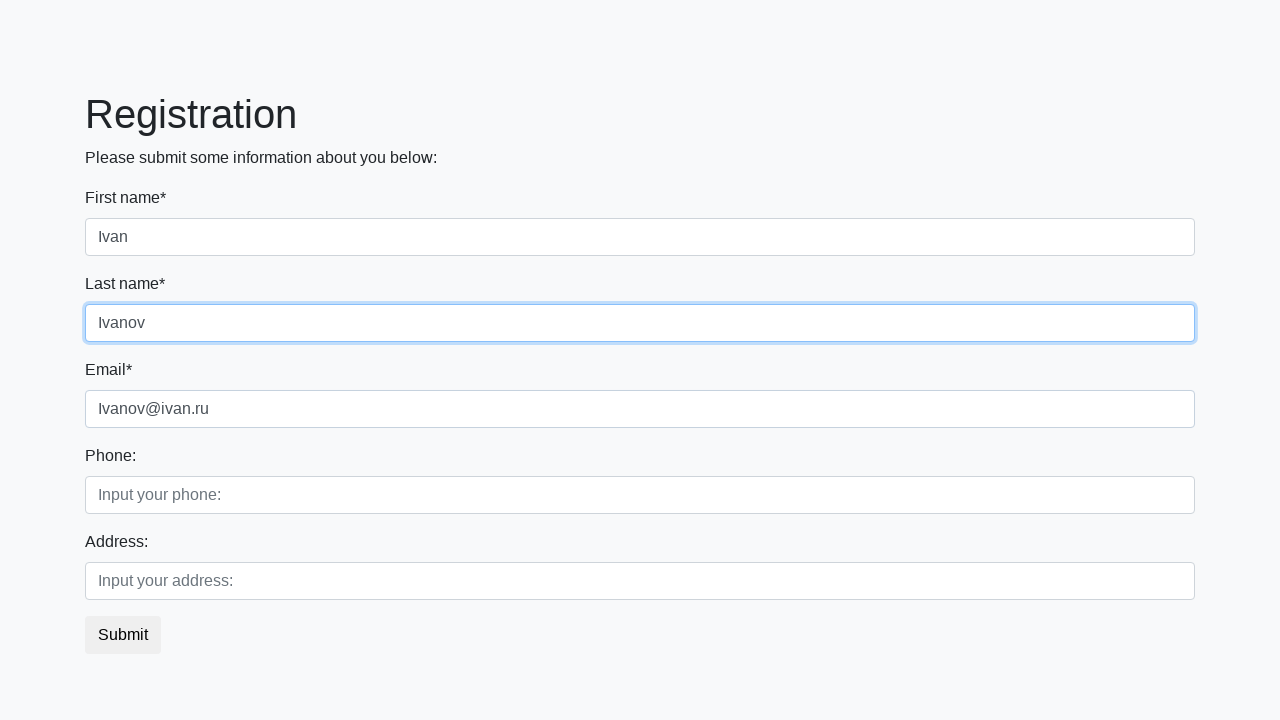

Filled phone field with '88003553535' on //div[@class="second_block"]//input[@class="form-control first"]
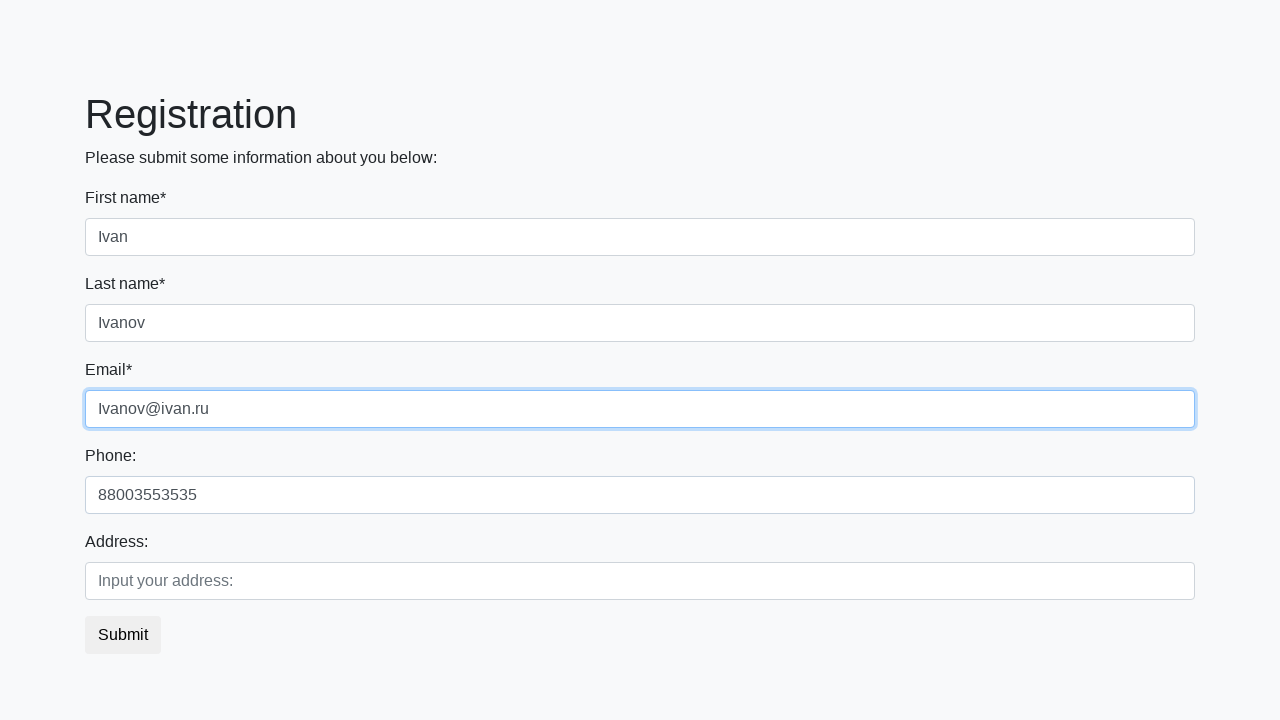

Filled country field with 'Russia' on //div[@class="second_block"]//input[@class="form-control second"]
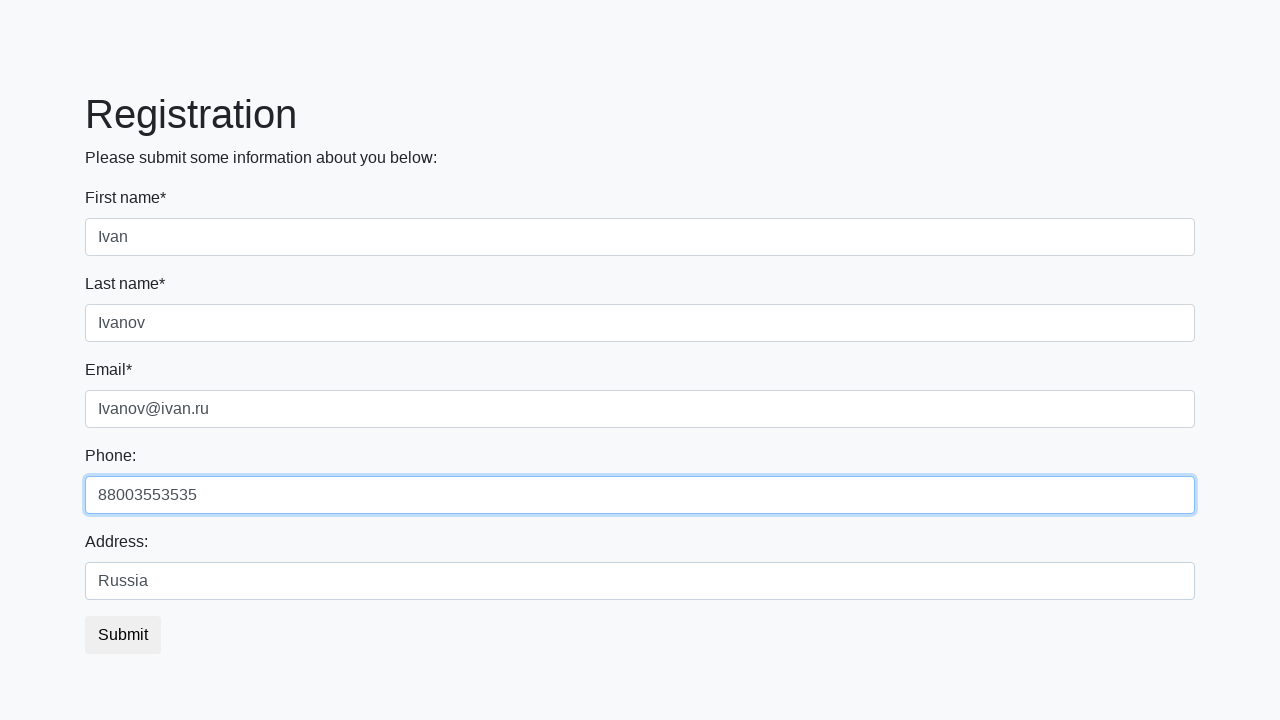

Clicked submit button to register at (123, 635) on button.btn
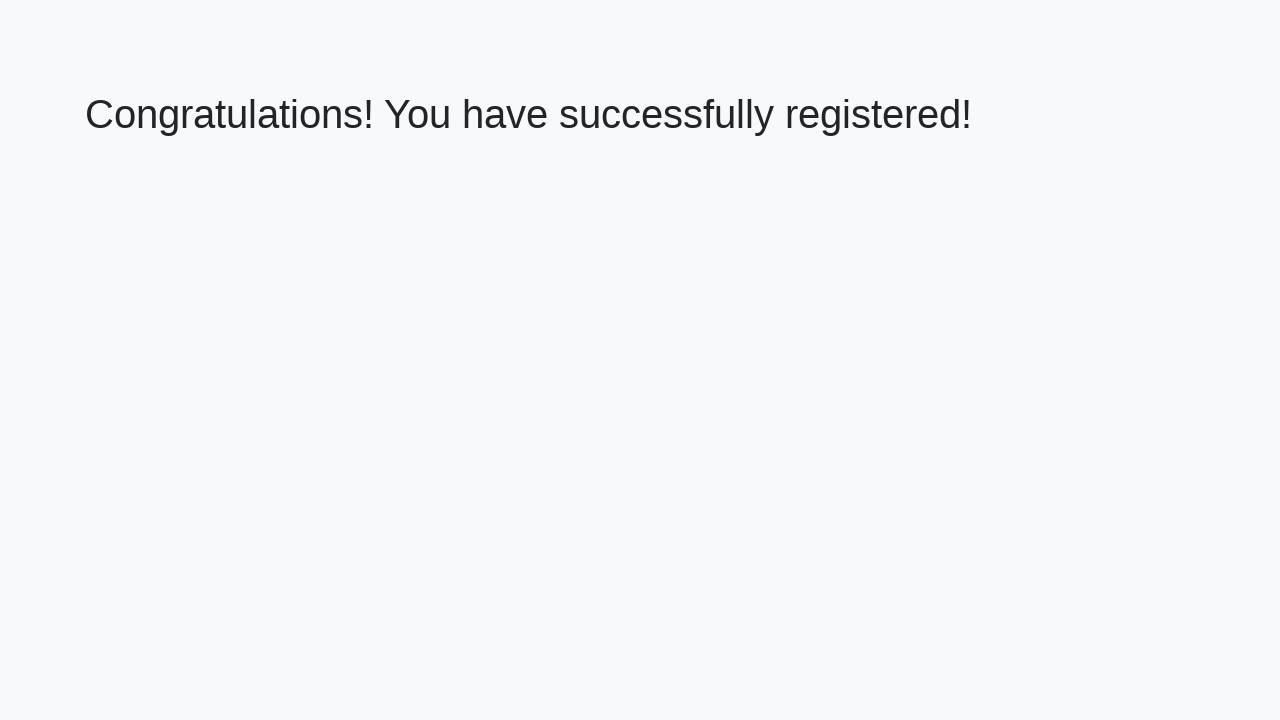

Success message appeared - registration completed
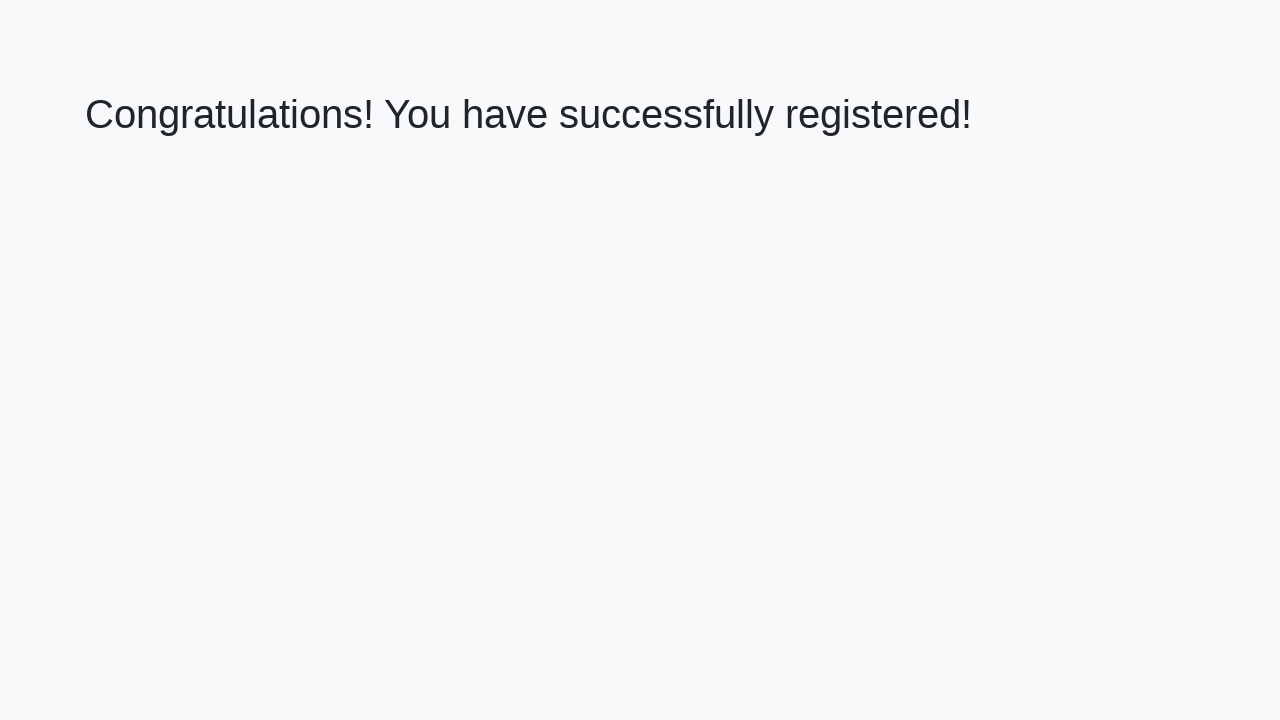

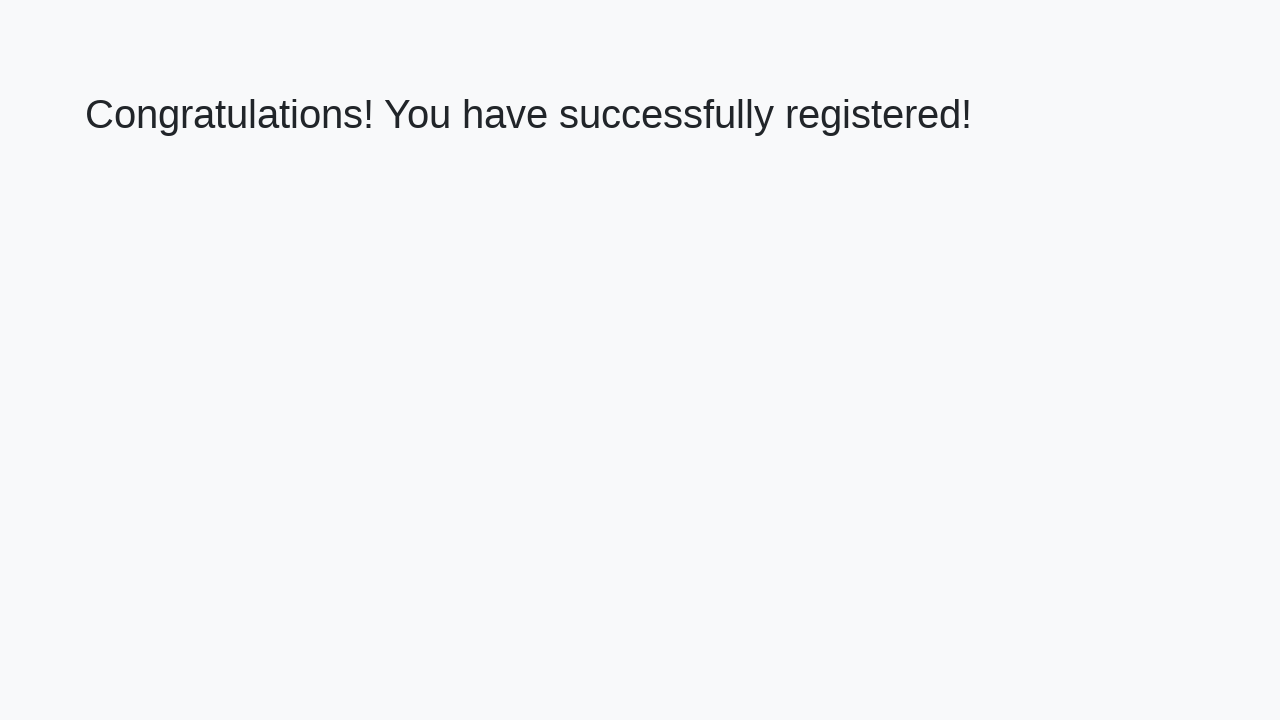